Navigates to Footlocker website and refreshes the page to verify basic page loading functionality

Starting URL: http://www.footlocker.com

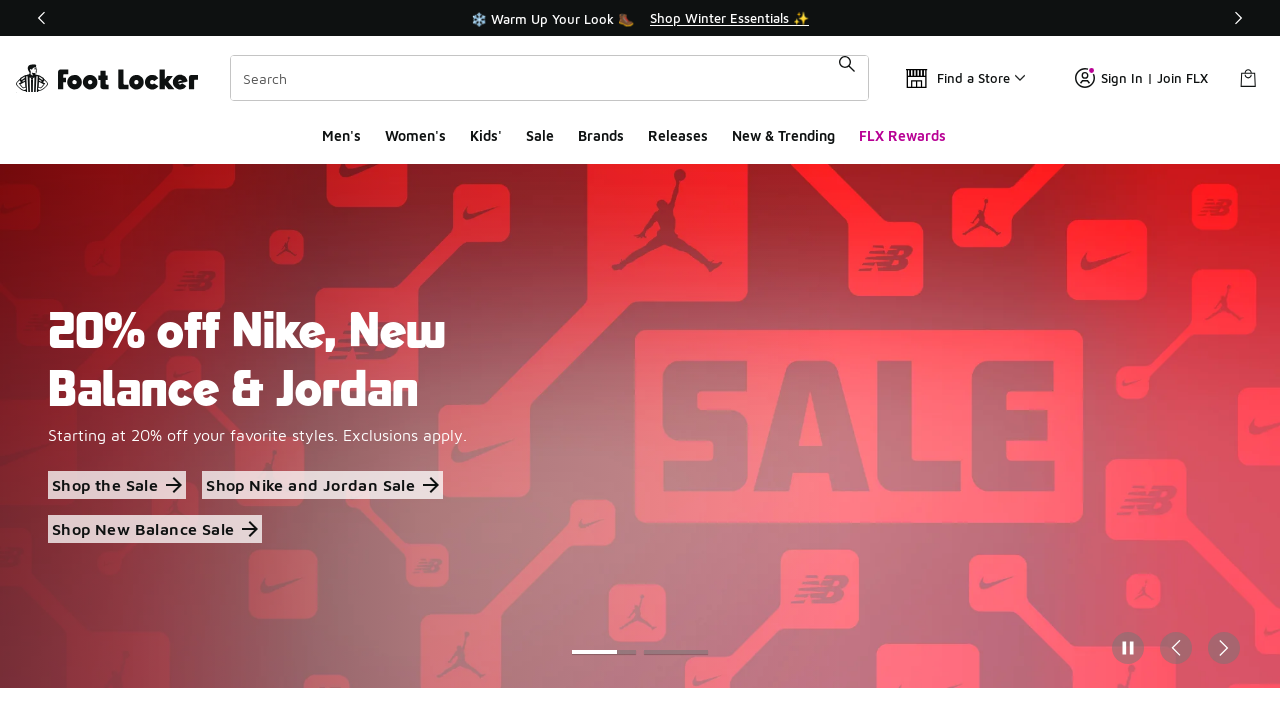

Reloaded Footlocker homepage
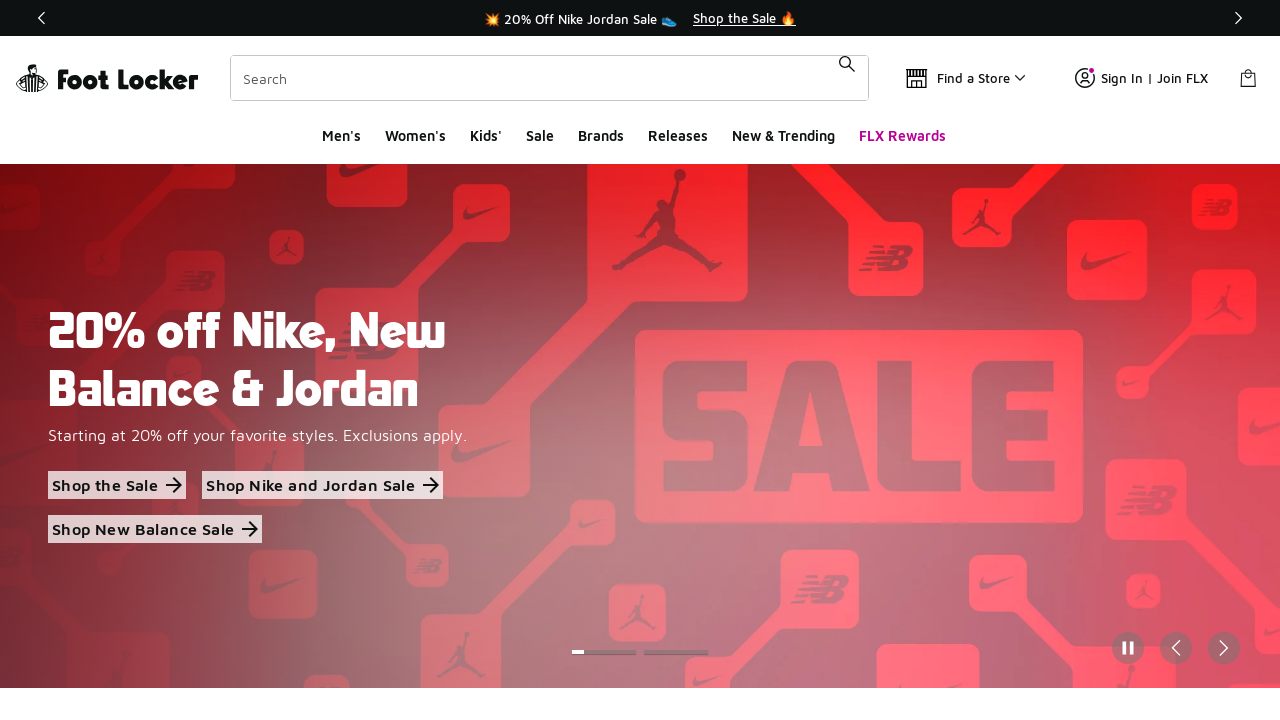

Page DOM content fully loaded after refresh
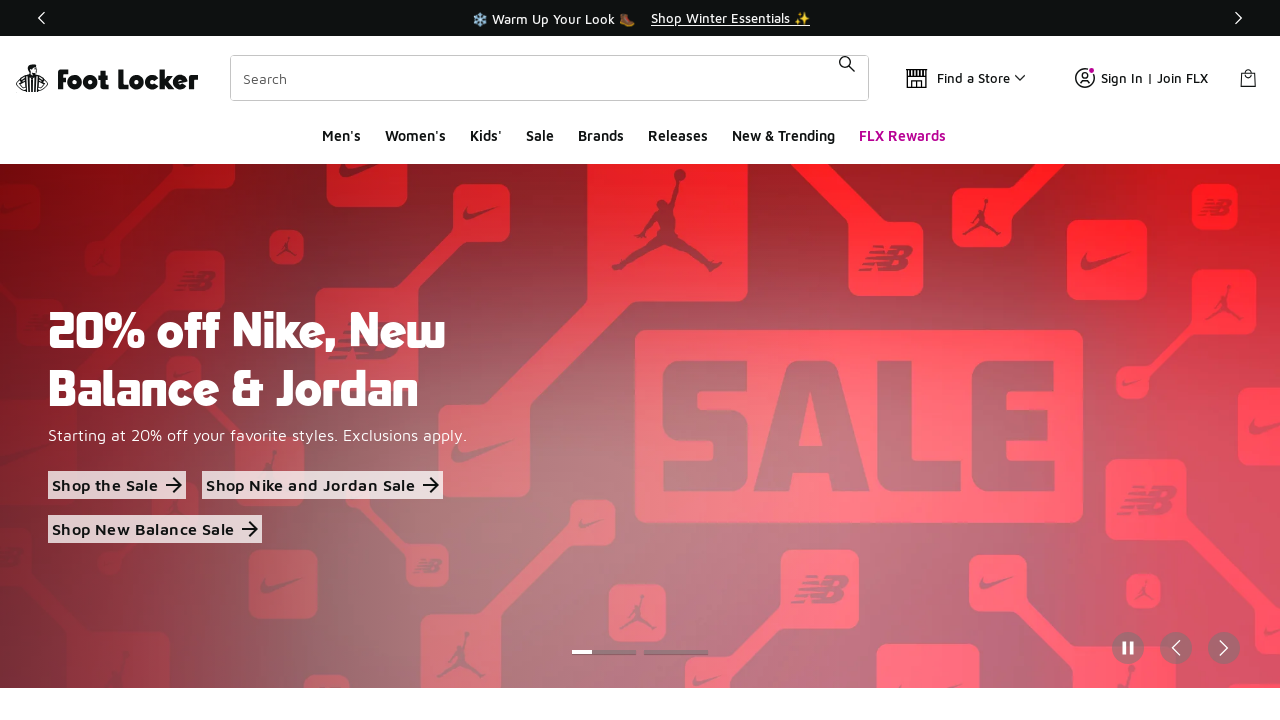

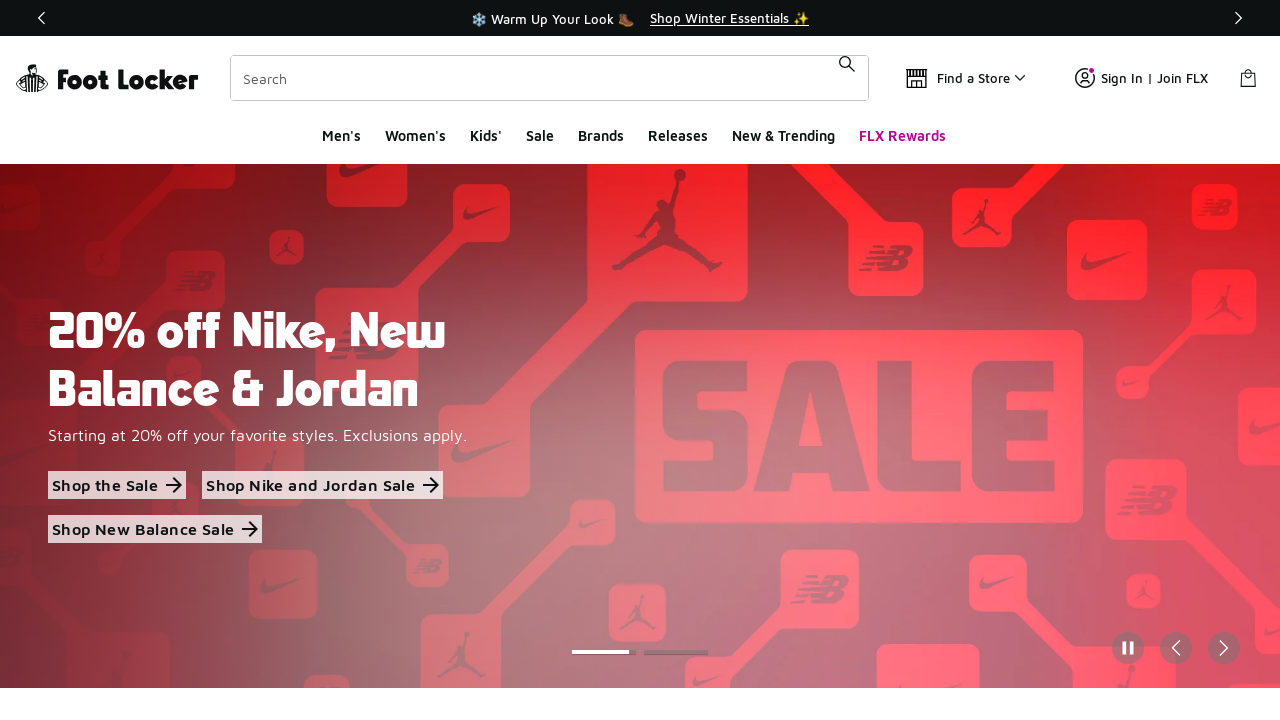